Tests drag and drop functionality on the jQueryUI droppable demo page by dragging a draggable element onto a droppable target area.

Starting URL: https://jqueryui.com/droppable/

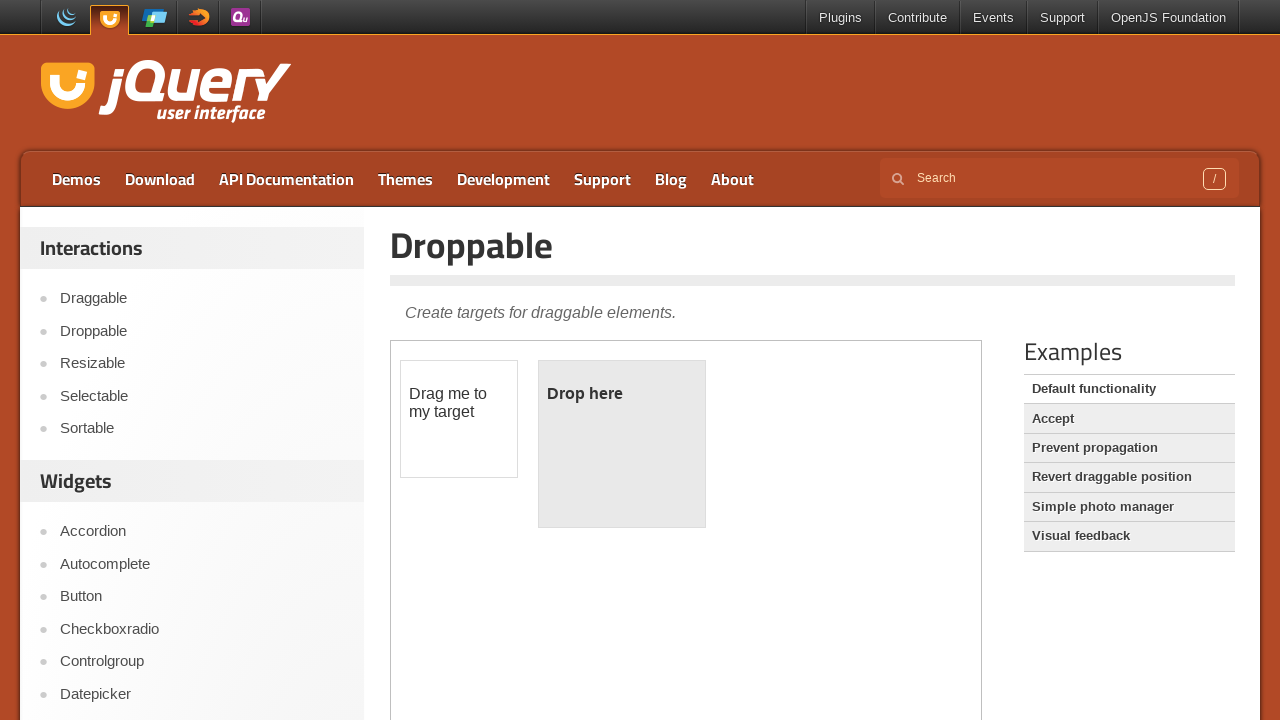

Located the demo iframe
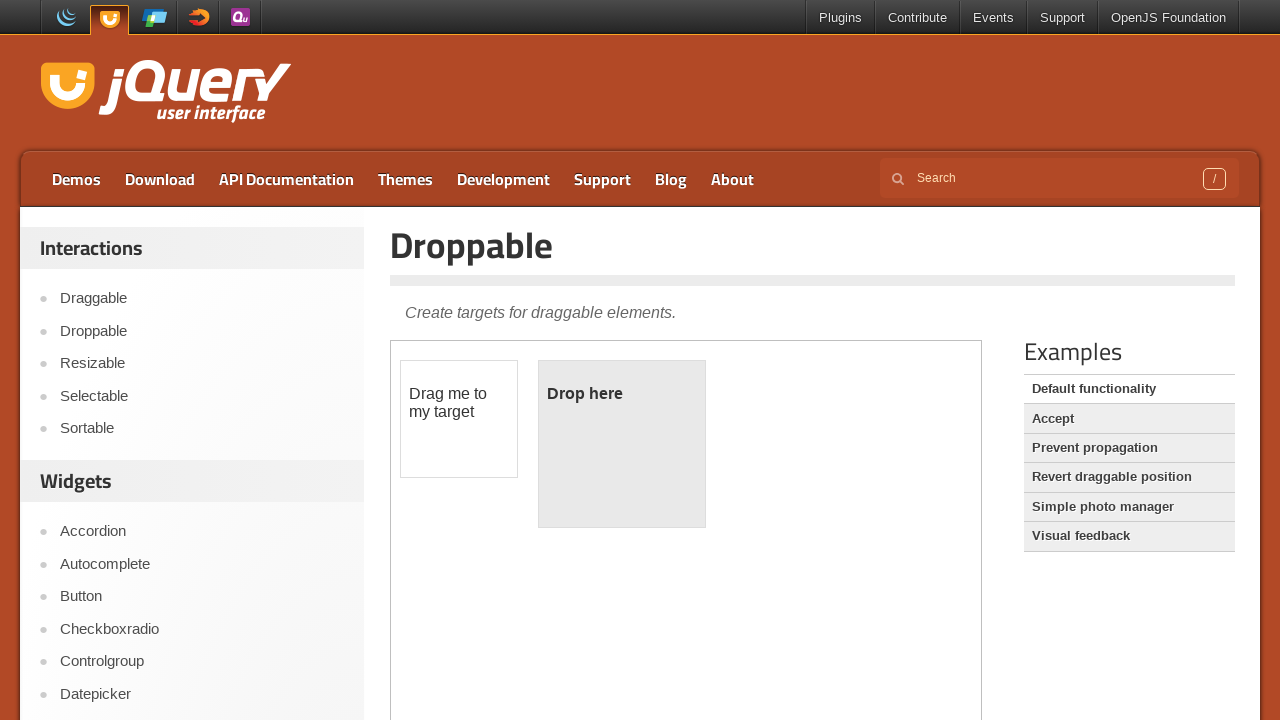

Draggable element is visible and ready
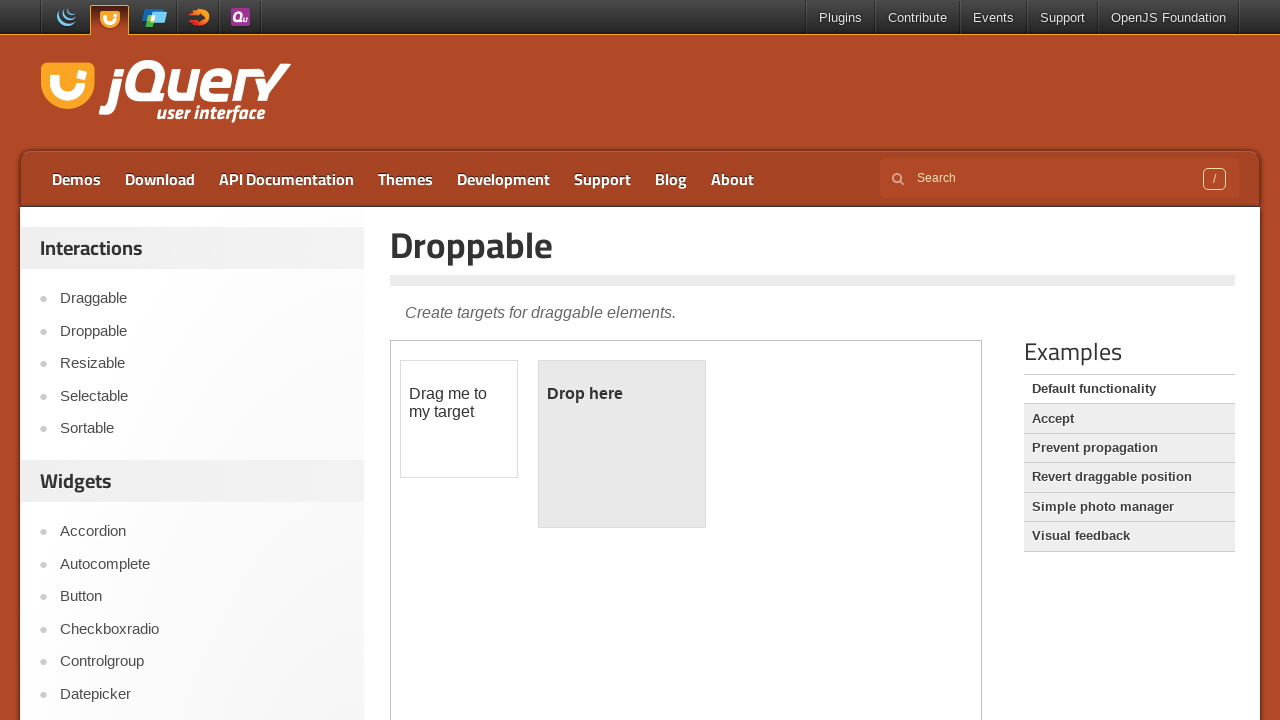

Located the draggable element
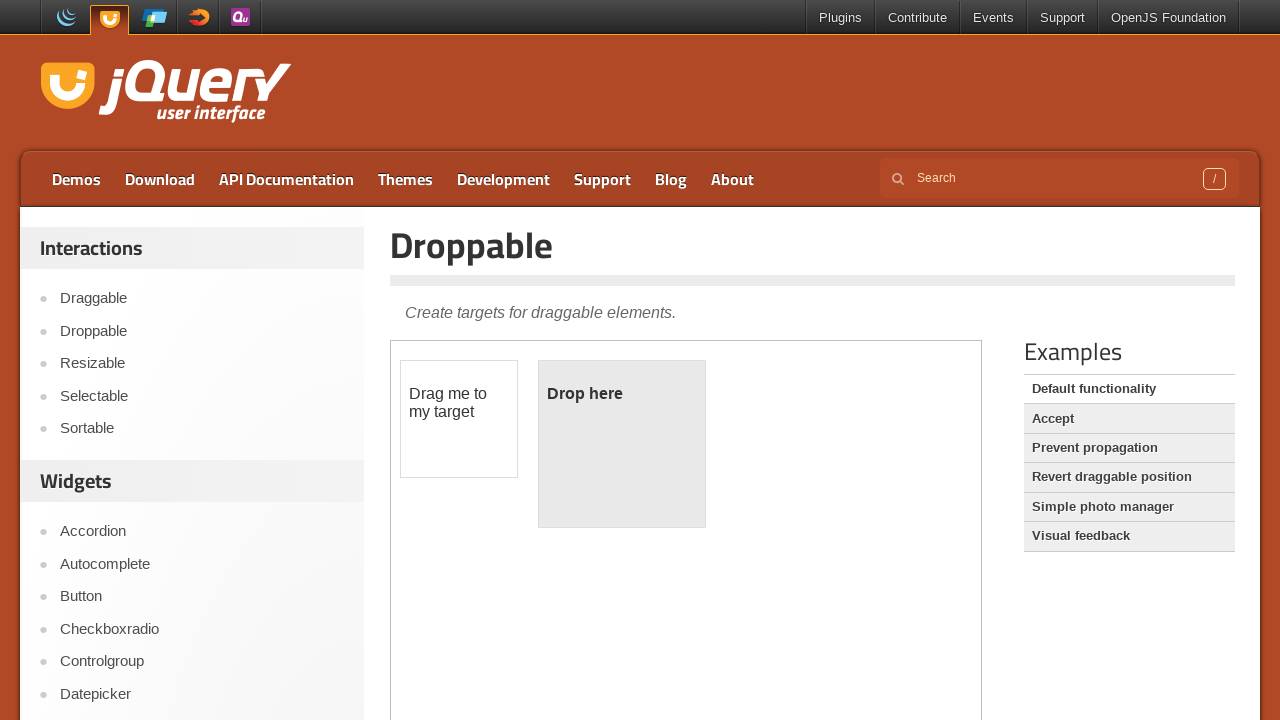

Located the droppable target element
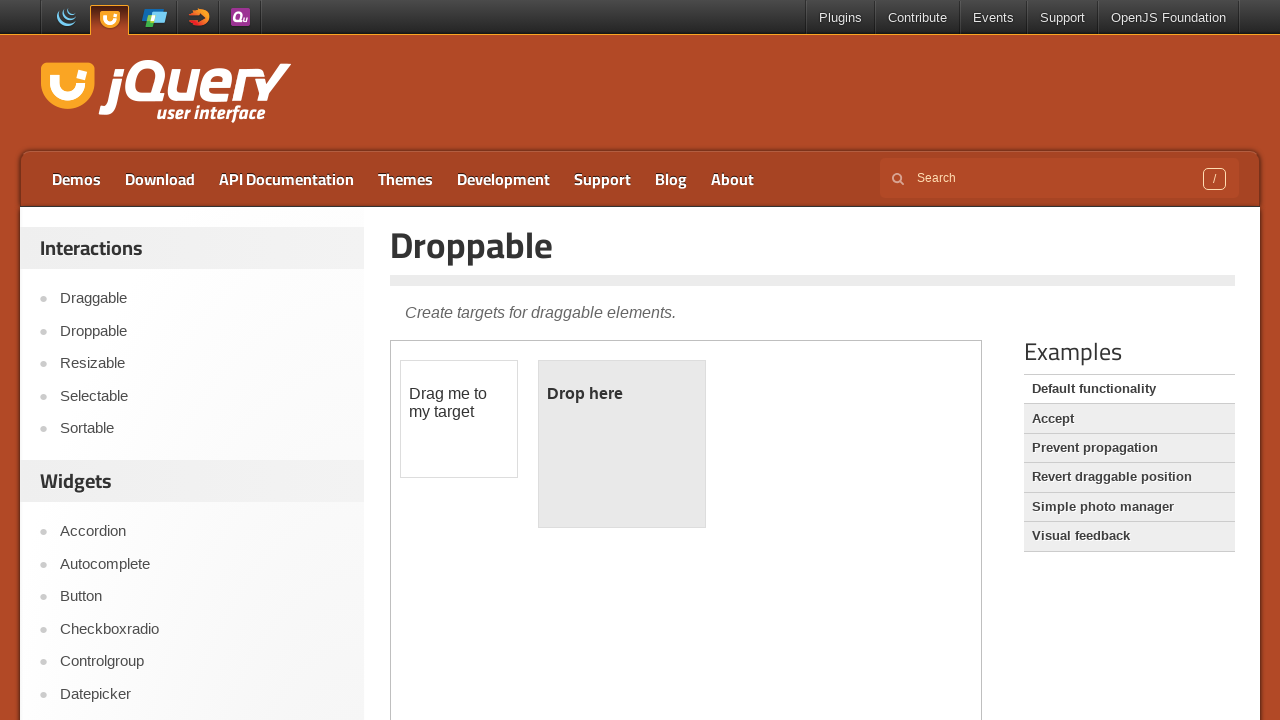

Dragged the draggable element onto the droppable target at (622, 444)
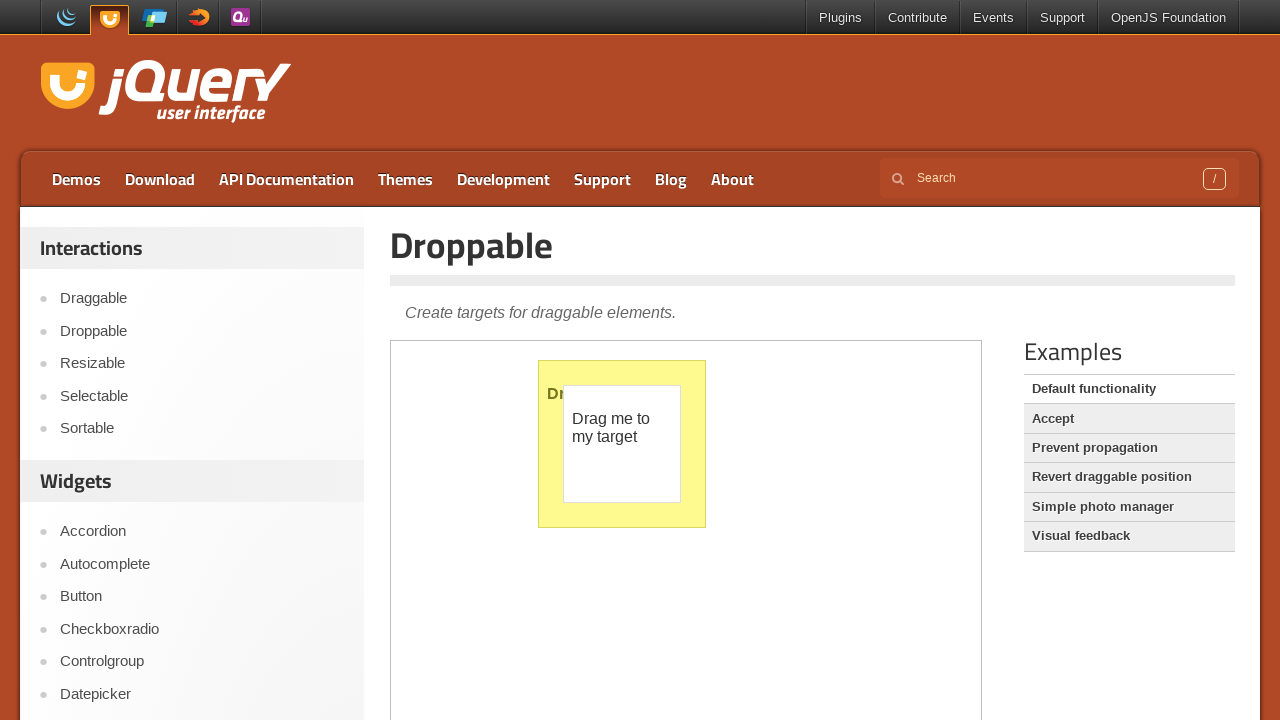

Verified that droppable element now displays 'Dropped!' confirming successful drop
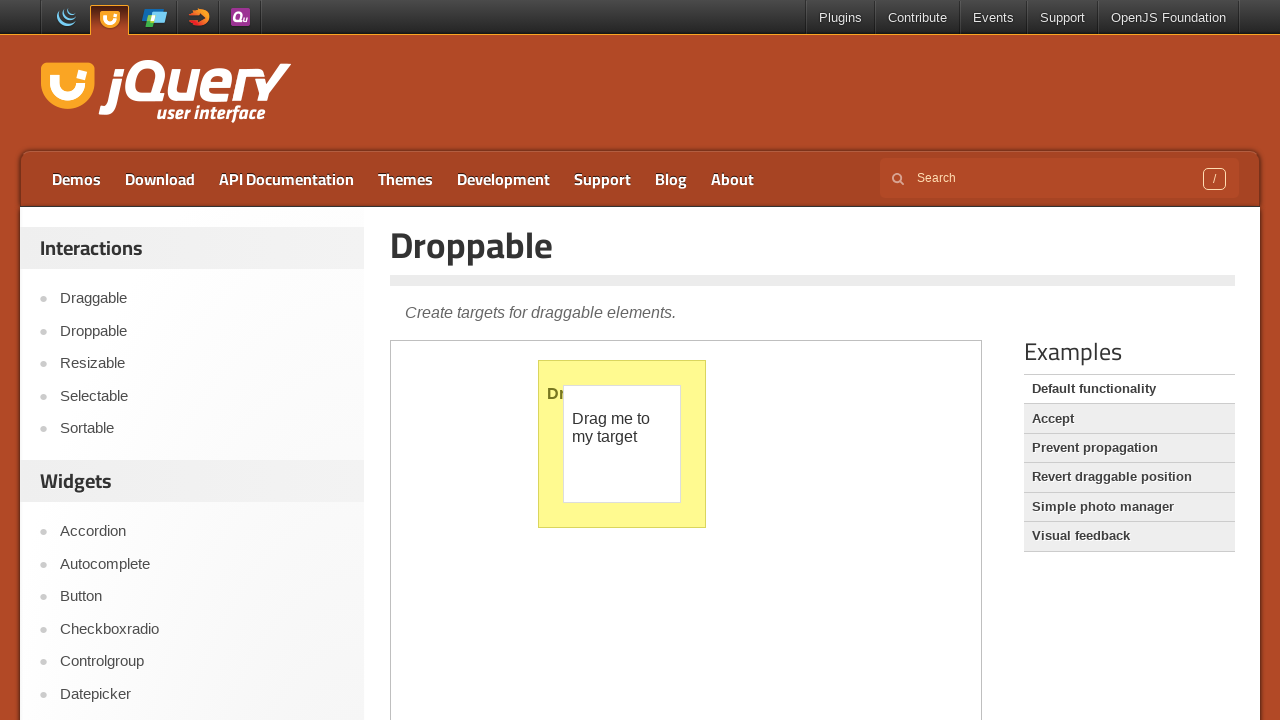

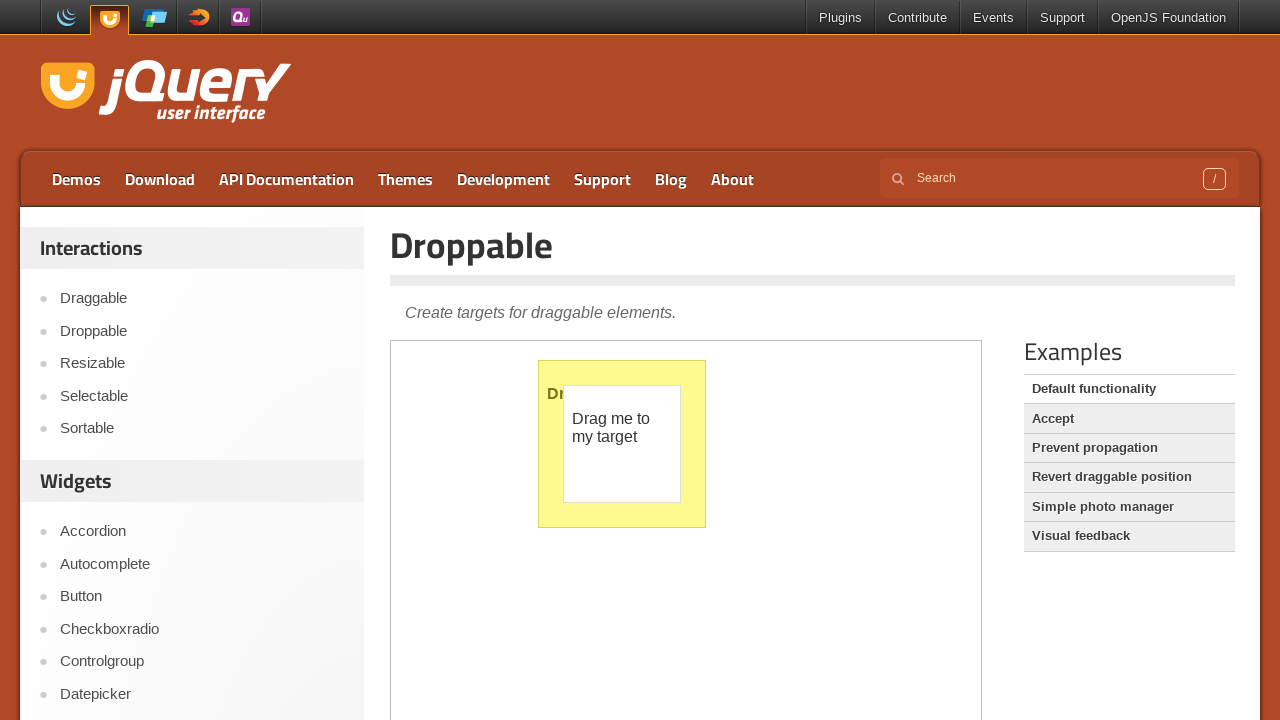